Tests navigation to the Install page via the "to deploy Allure TestOps" link and verifies URL and heading

Starting URL: https://docs.qameta.io/allure-testops/

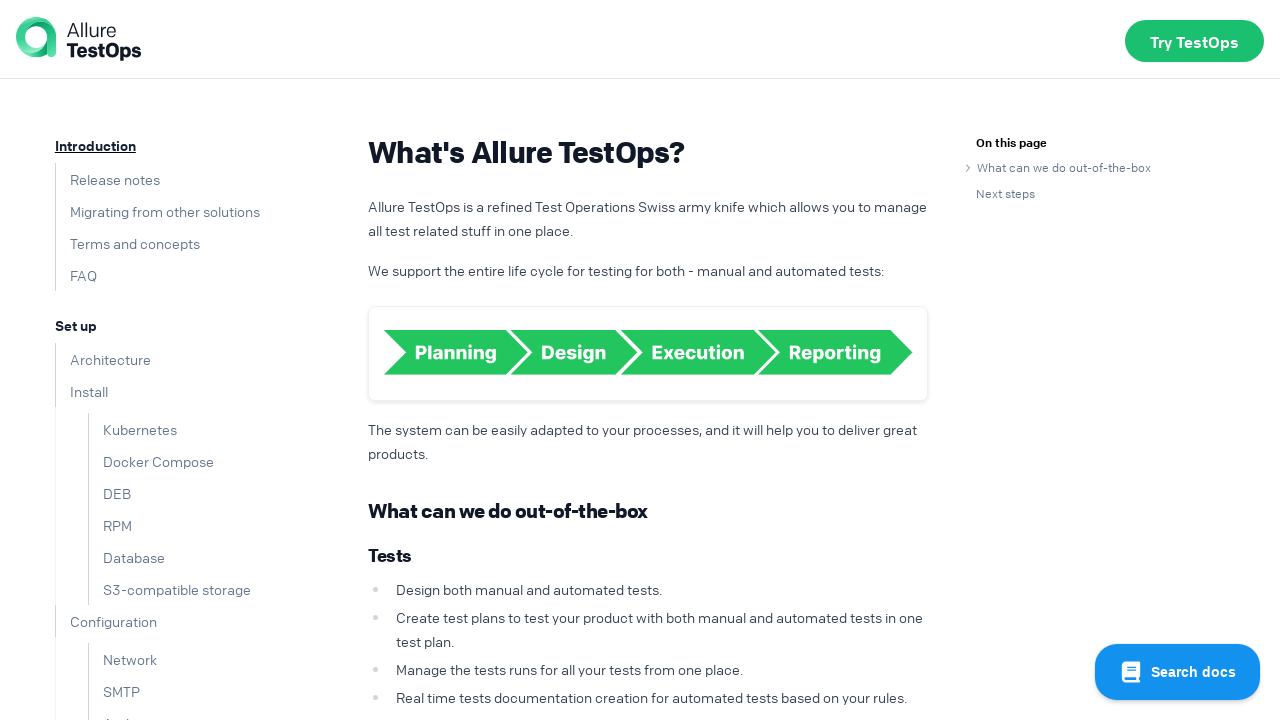

Verified 'to deploy Allure TestOps' link is visible
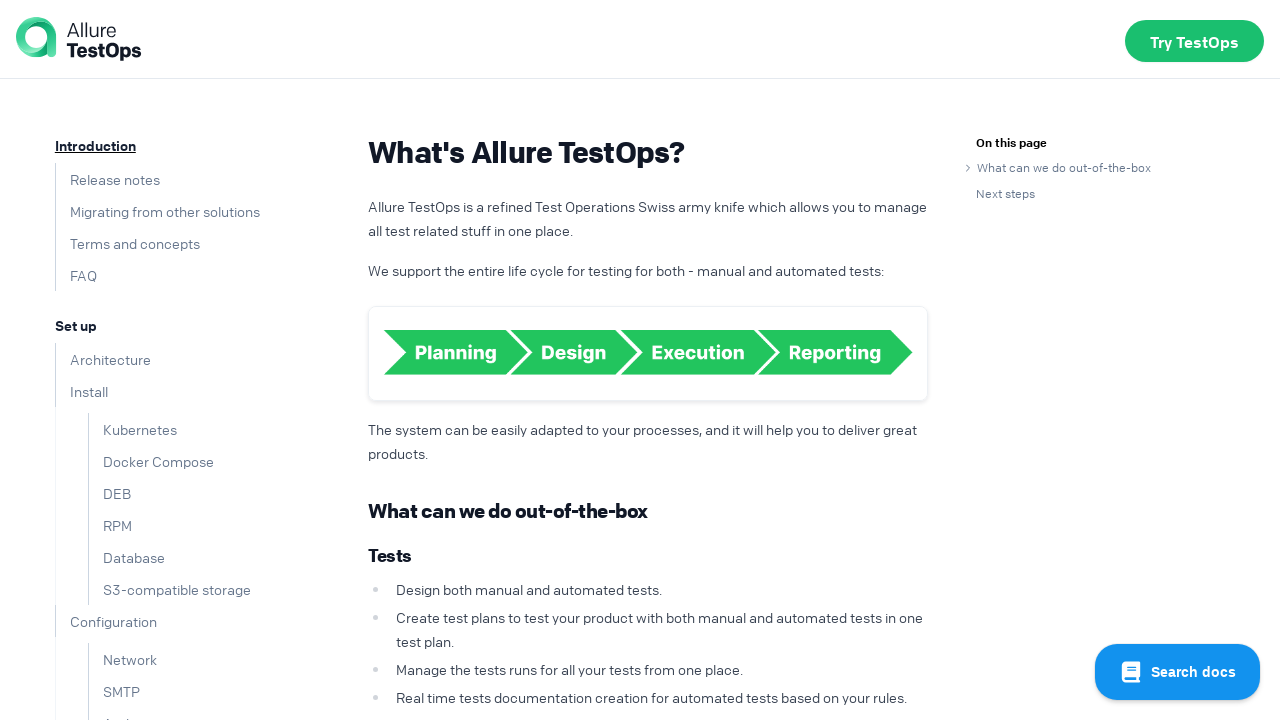

Clicked 'to deploy Allure TestOps' link at (818, 487) on a >> internal:has-text="to deploy Allure TestOps"i
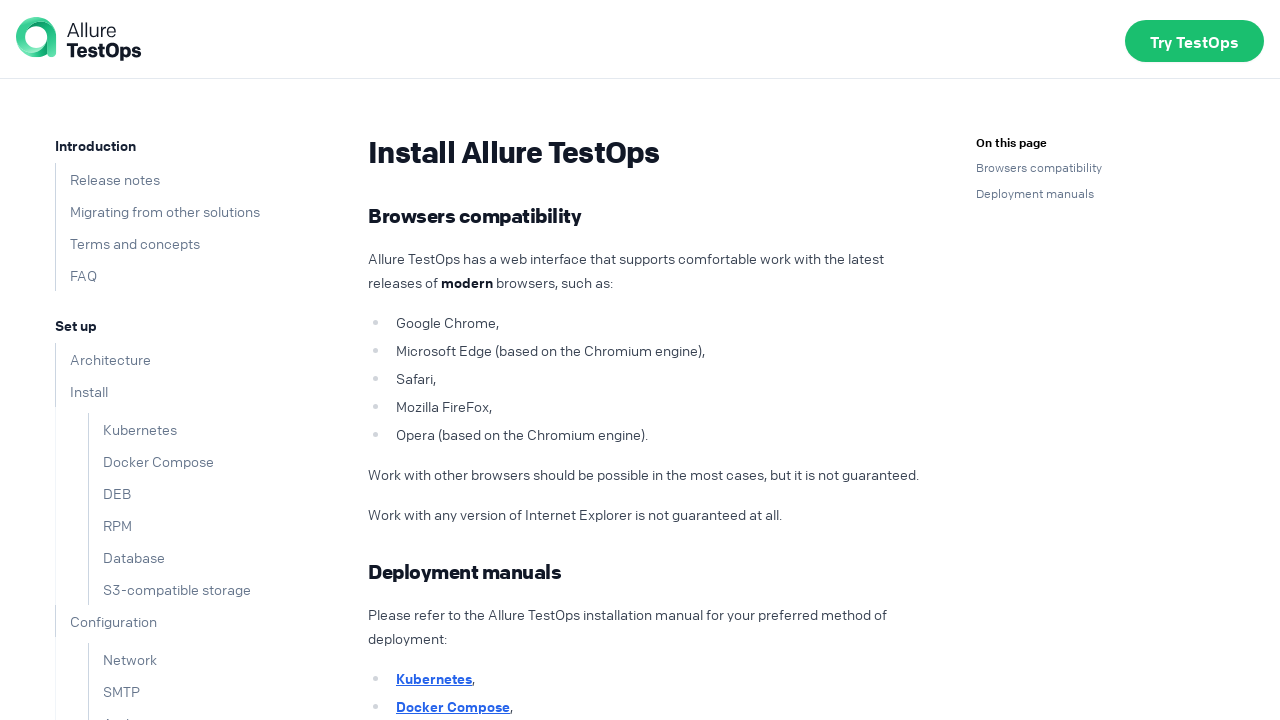

Verified URL contains 'install'
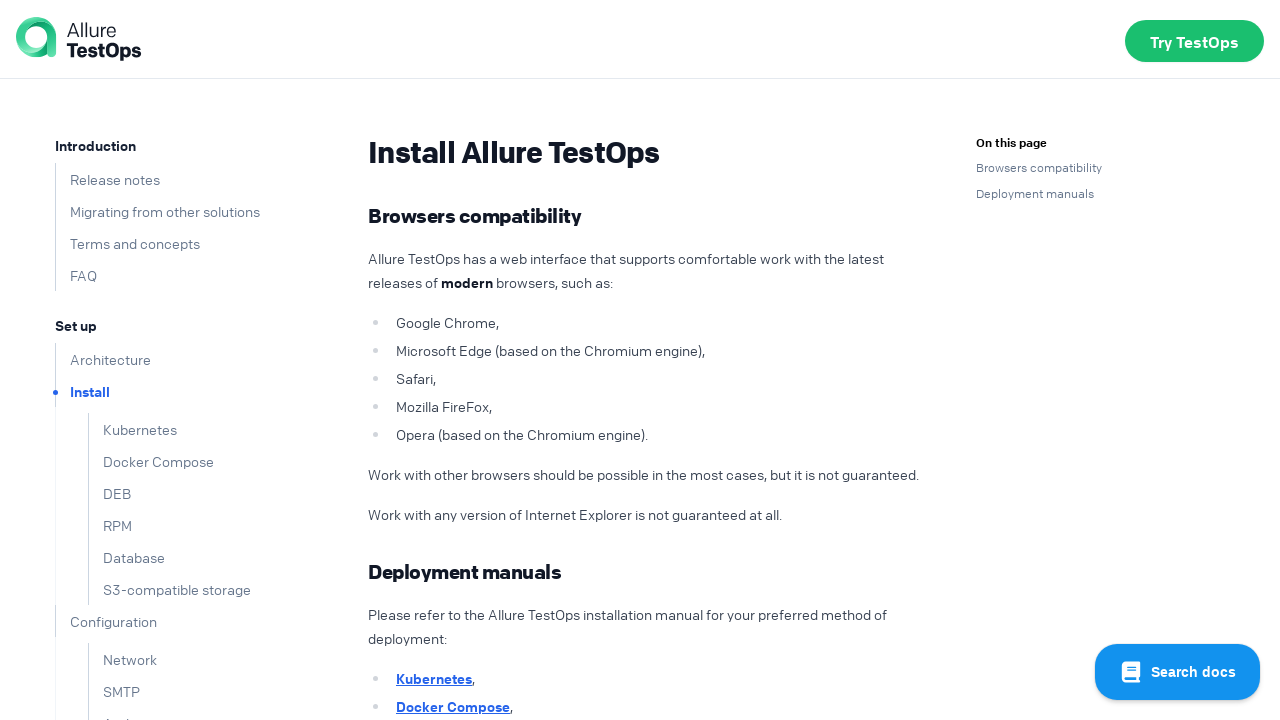

Verified page heading is 'Install Allure TestOps'
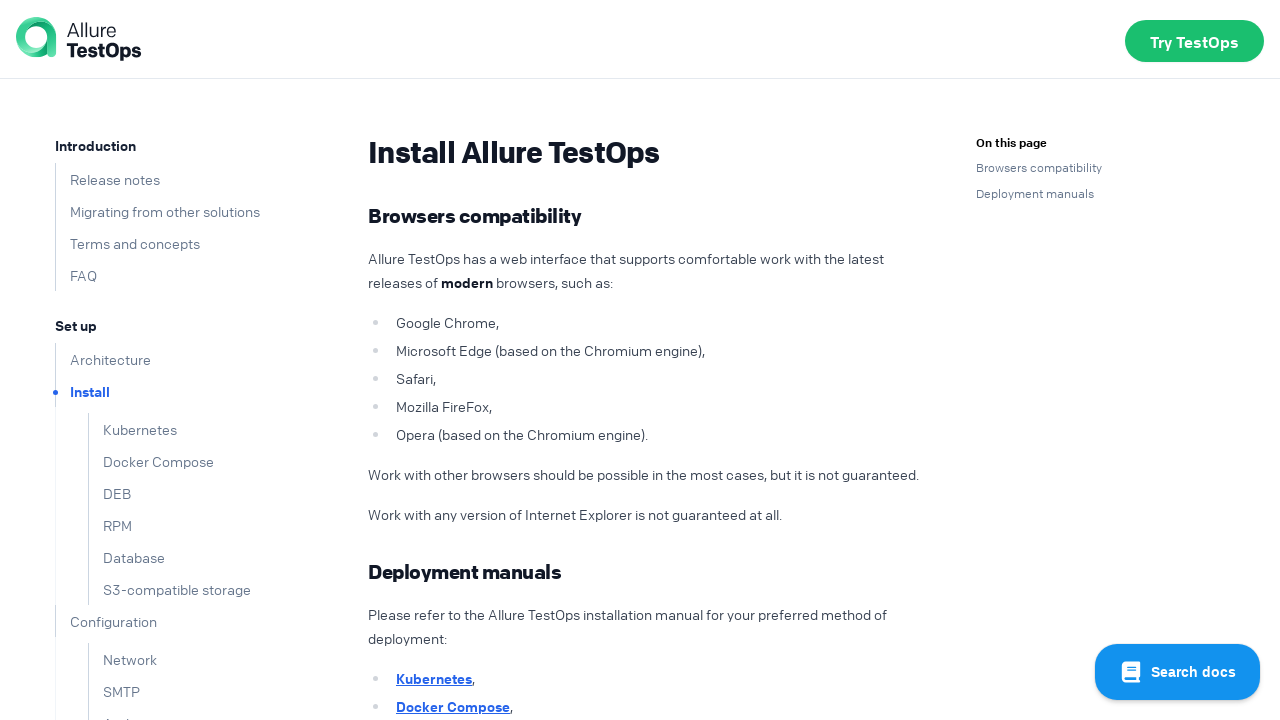

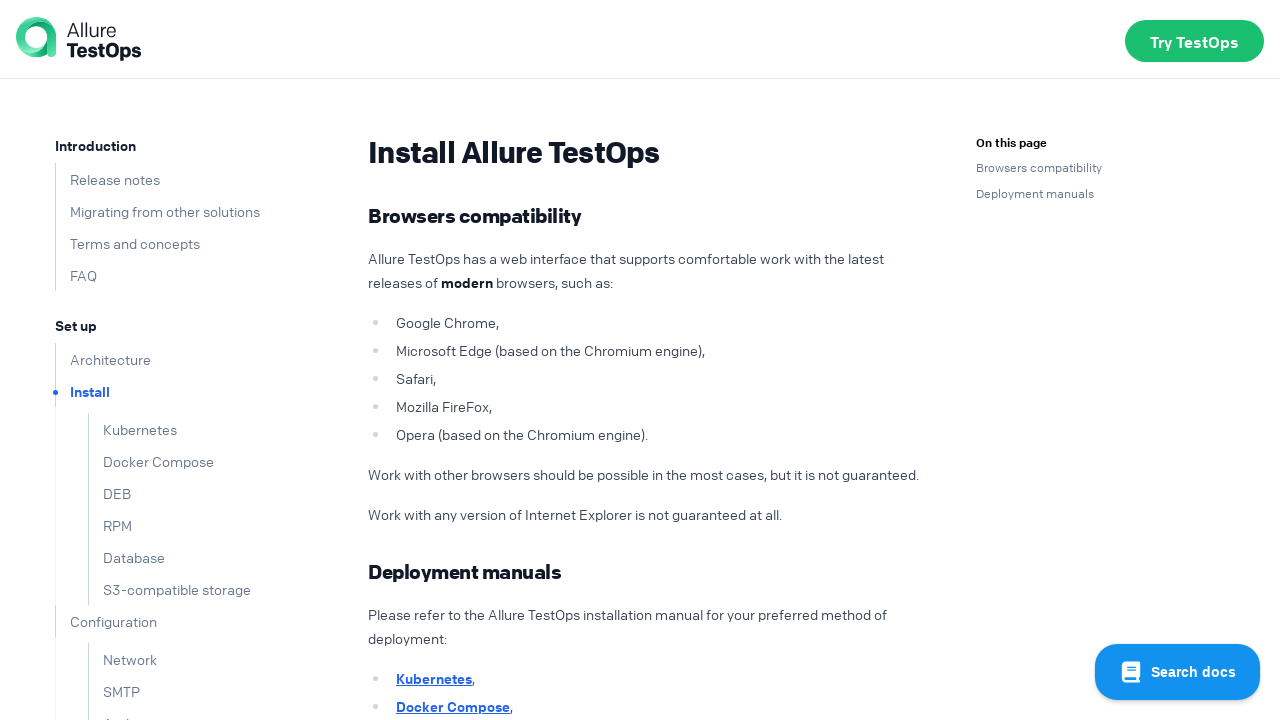